Tests iframe interaction by switching to an iframe, entering text in a search field, and switching back to the main content

Starting URL: https://www.globalsqa.com/demo-site/frames-and-windows/

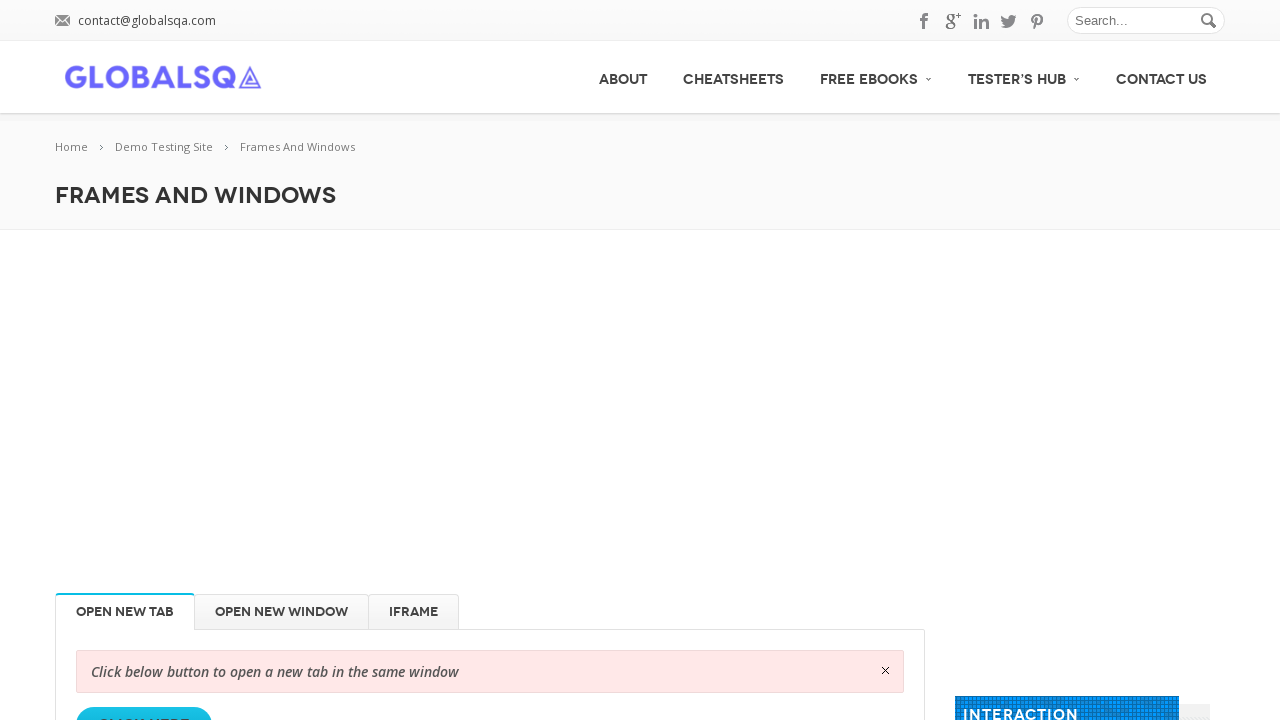

Clicked on the iFrame tab at (414, 612) on #iFrame
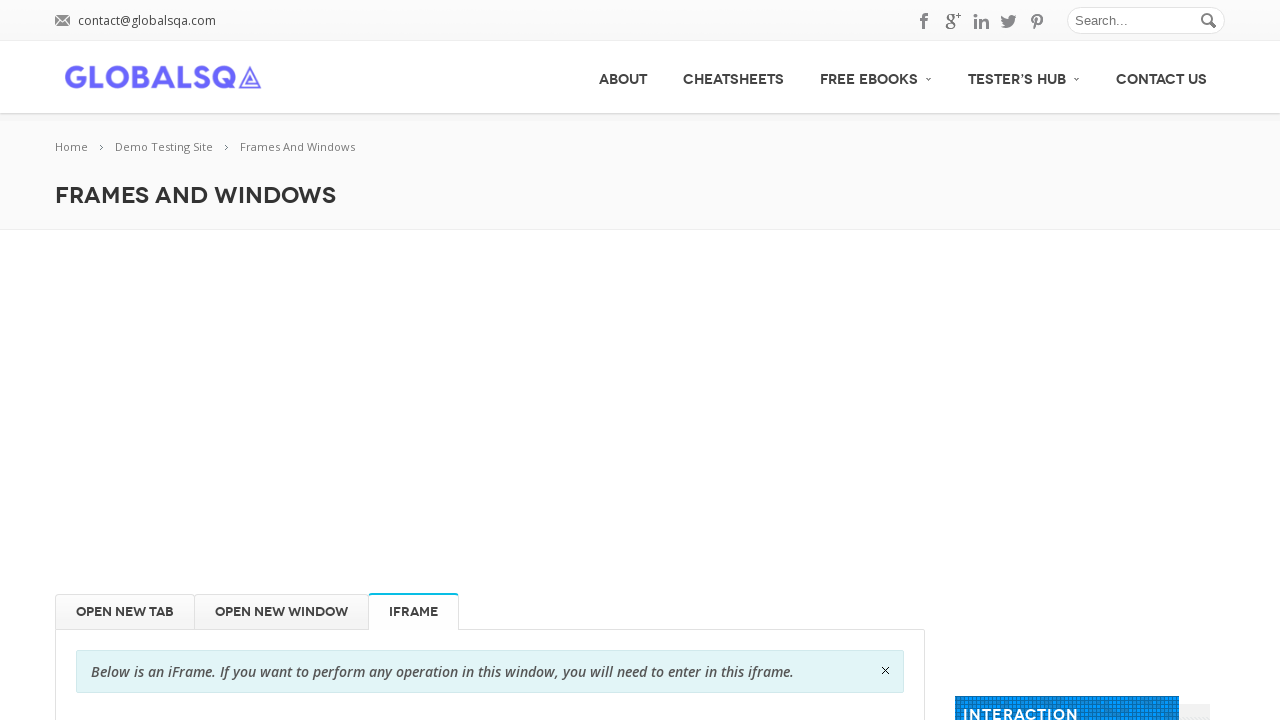

Waited for iframe with name 'globalSqa' to load
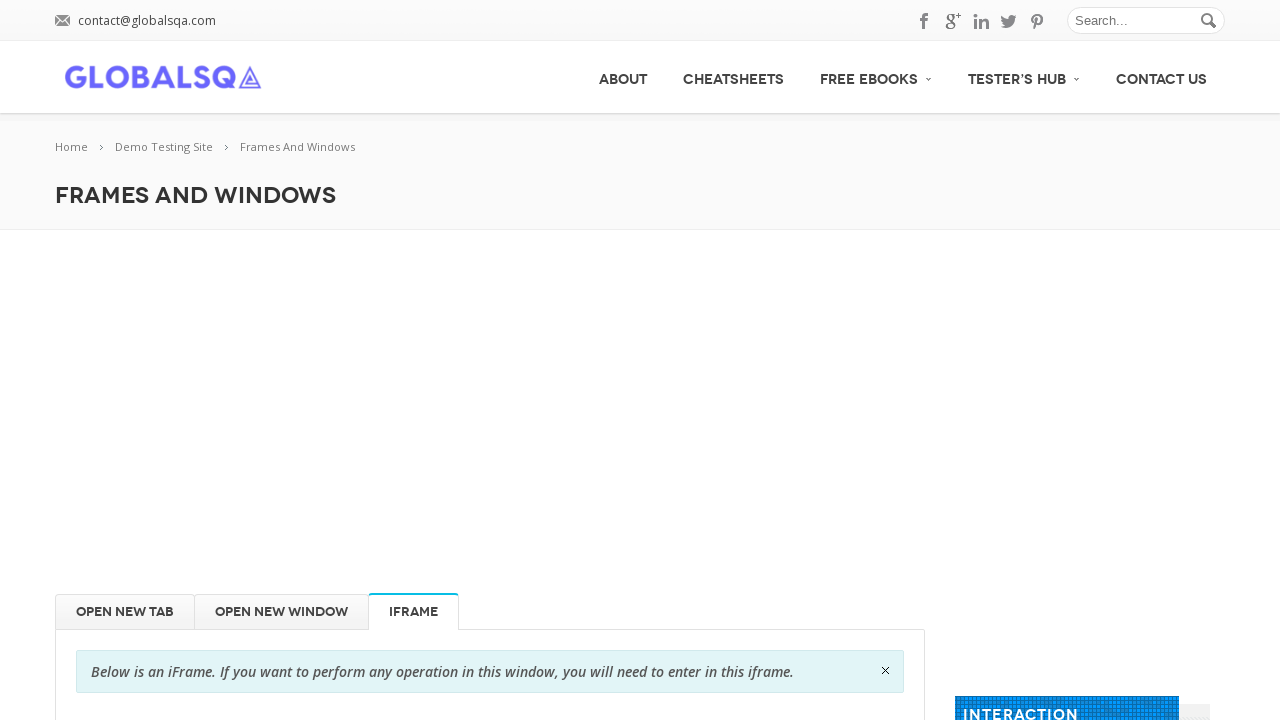

Switched to iframe with name 'globalSqa'
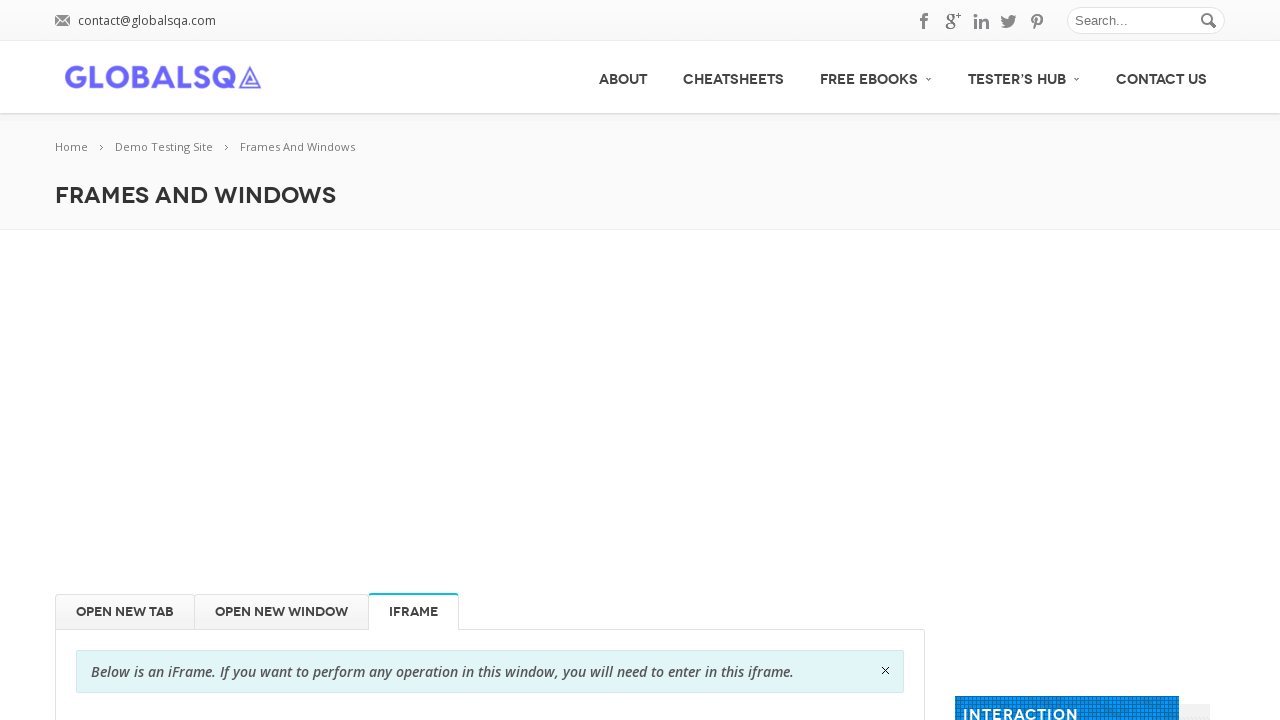

Entered 'kavya' in search field within iframe on input[placeholder='Search...']
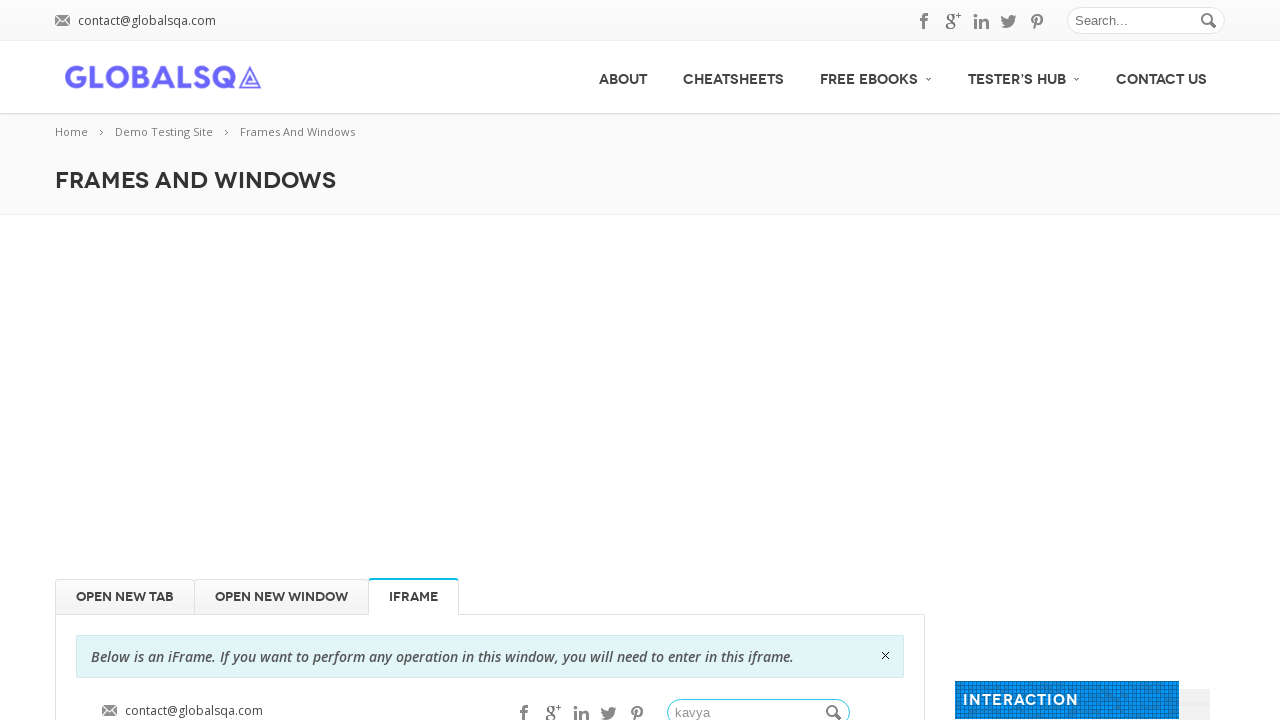

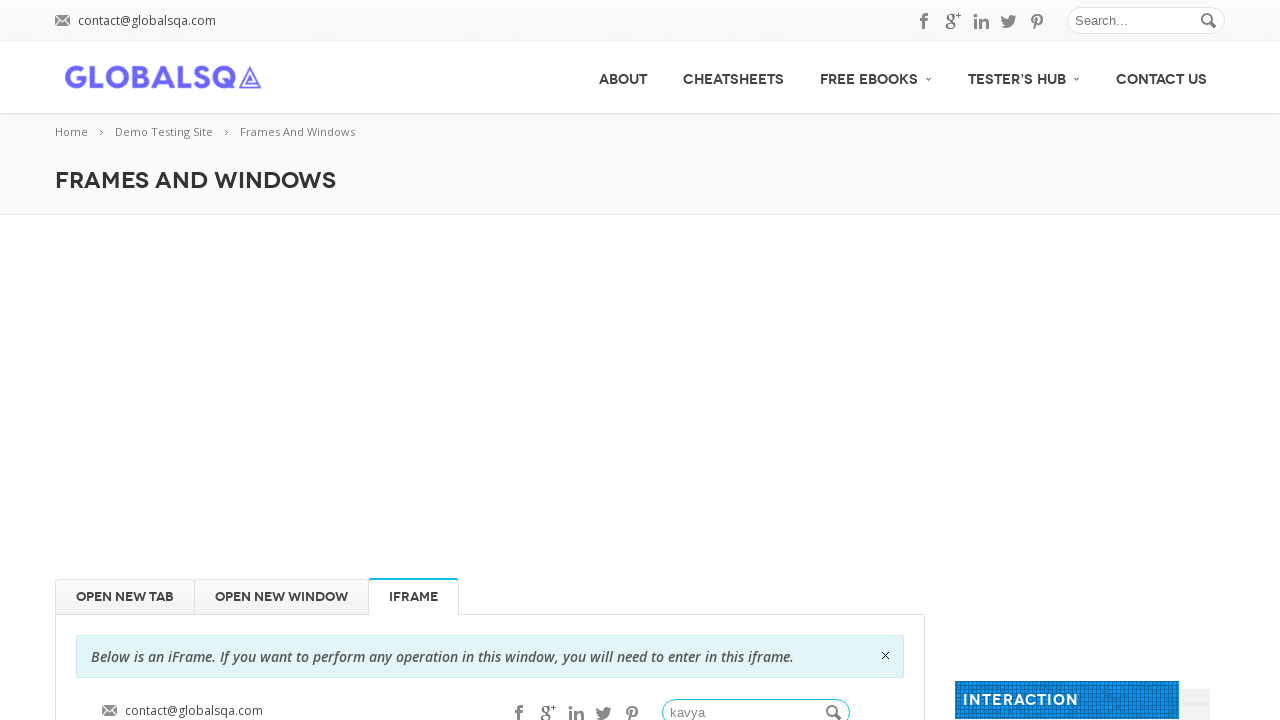